Tests typing uppercase text into a text input field using keyboard modifiers (SHIFT key held down) via Actions API

Starting URL: https://chandanachaitanya.github.io/selenium-practice-site/

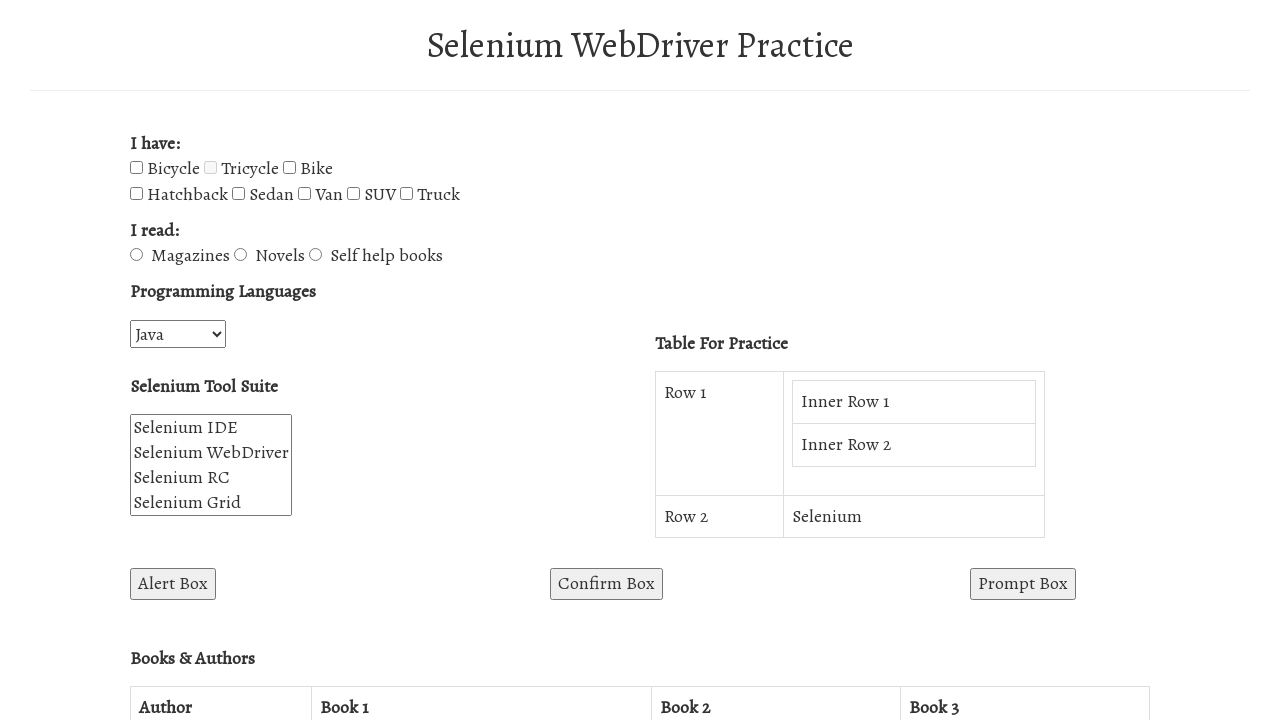

Navigated to Selenium practice site
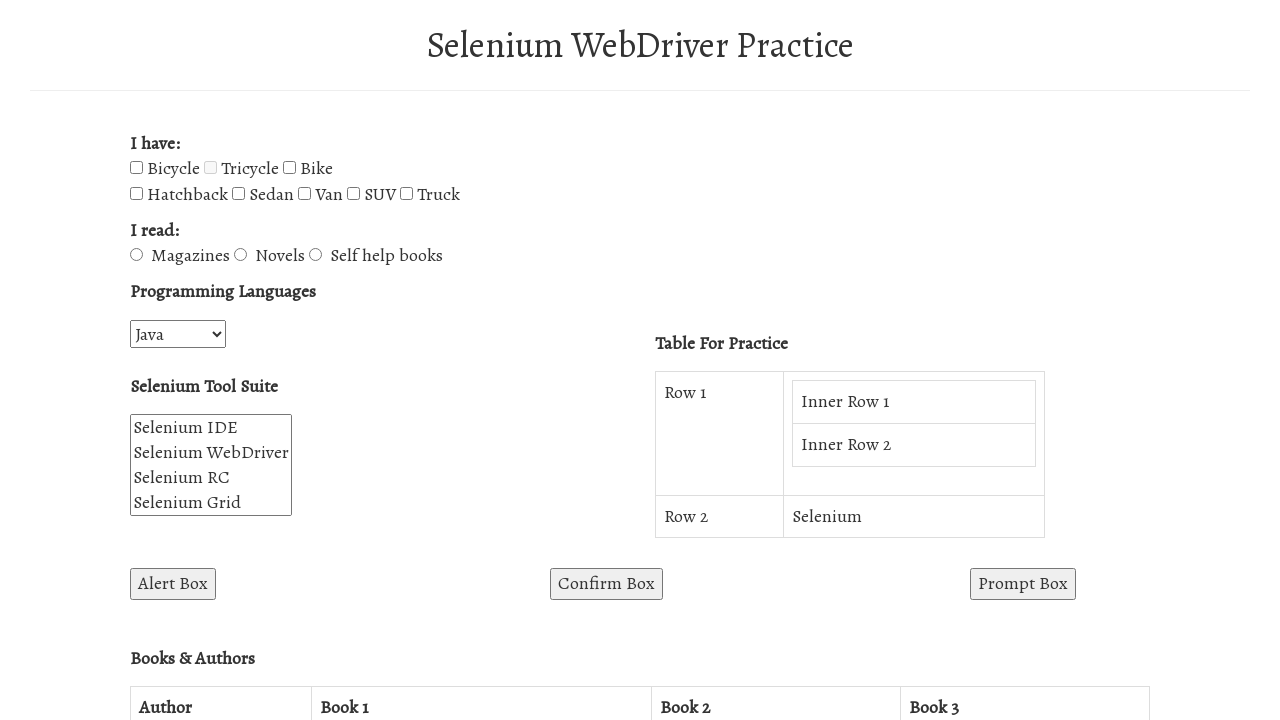

Located text input field with id 'enterText'
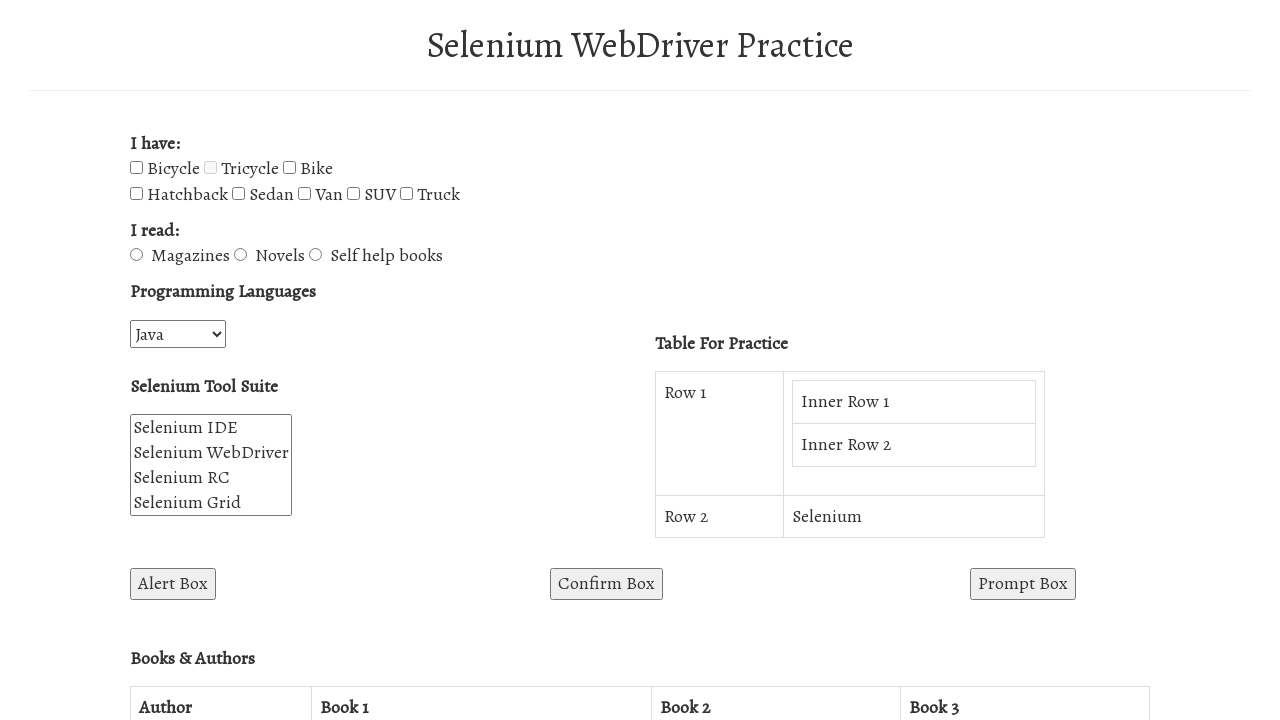

Pressed Shift+Space to type uppercase space on #enterText
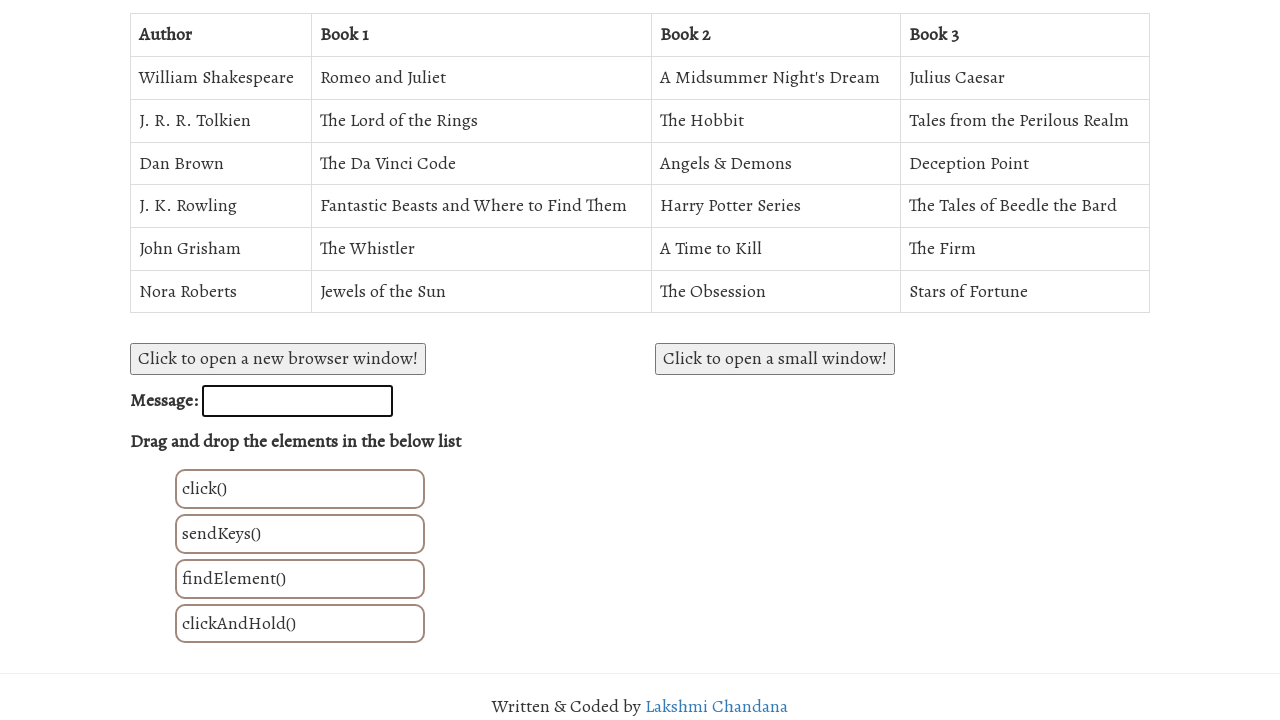

Pressed Shift+h to type uppercase 'H' on #enterText
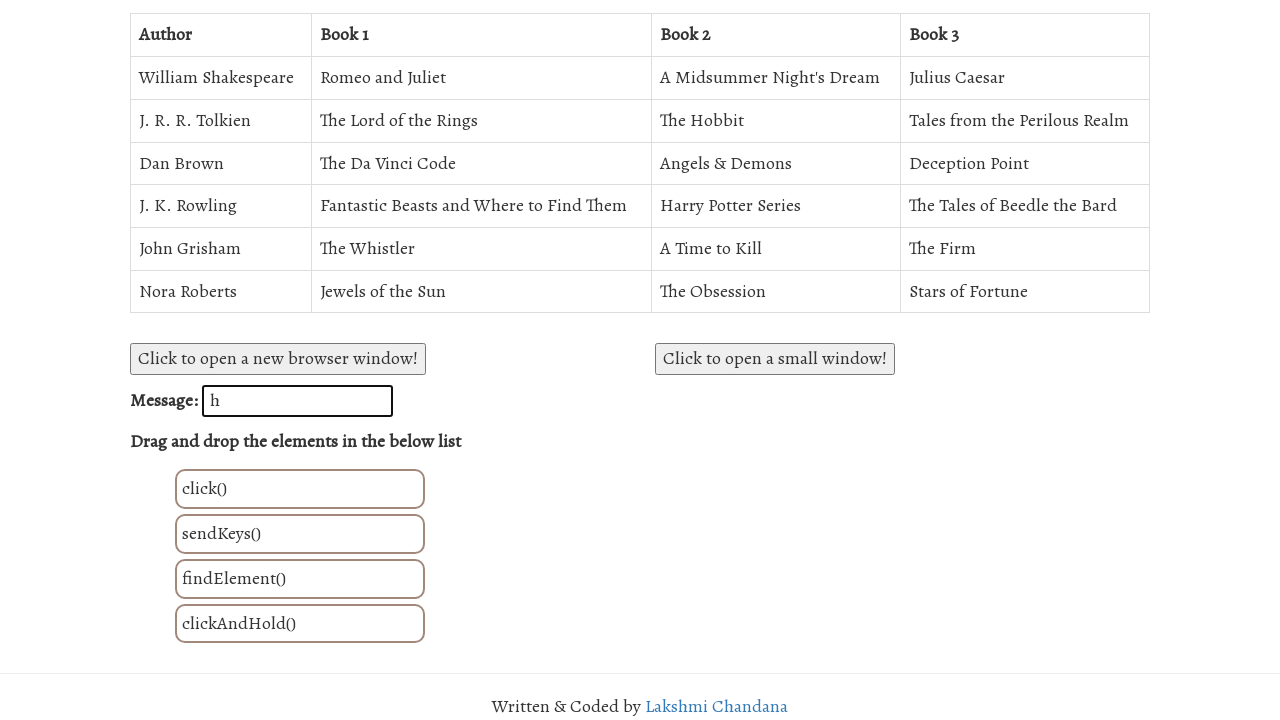

Pressed Shift+i to type uppercase 'I' on #enterText
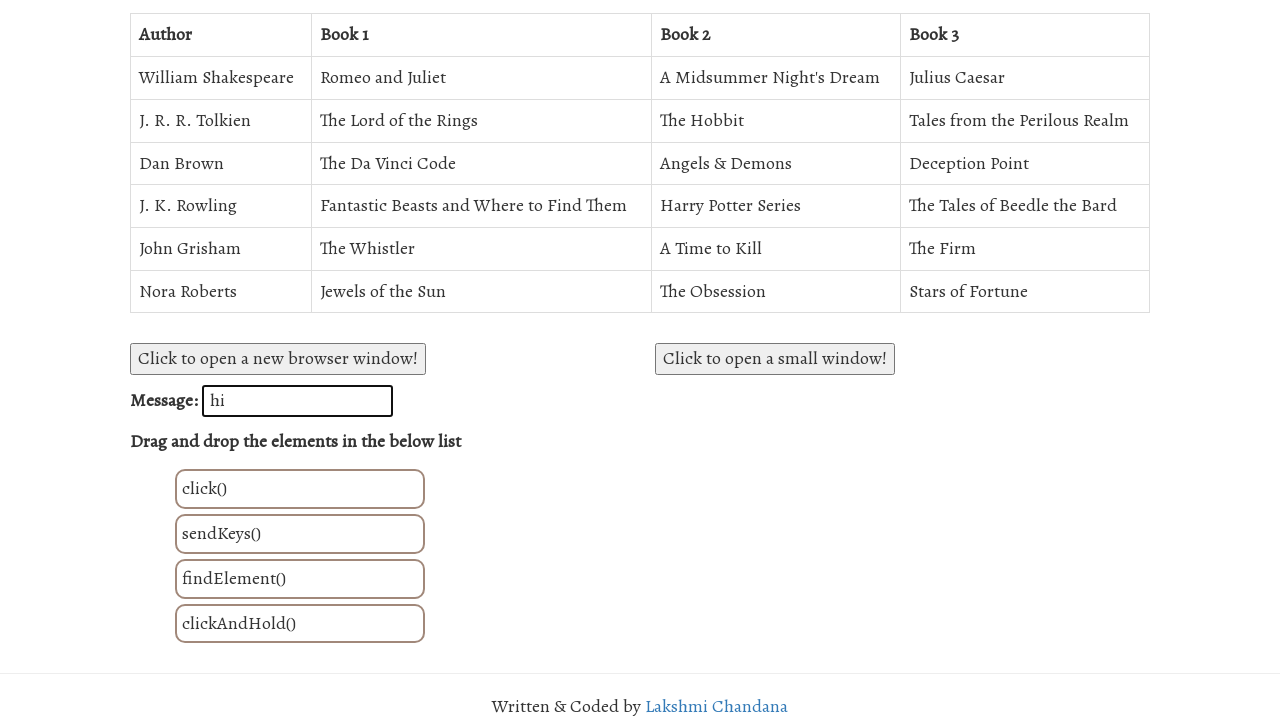

Pressed Shift+Space to type uppercase space on #enterText
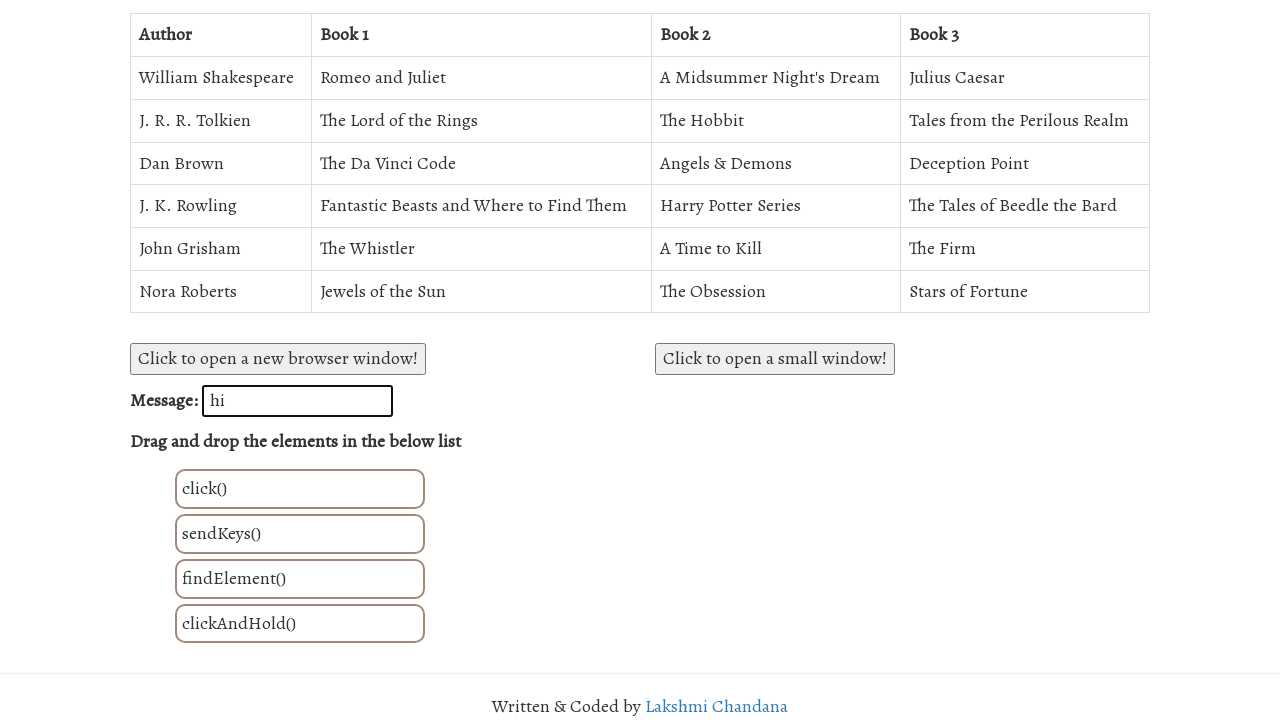

Pressed Shift+j to type uppercase 'J' on #enterText
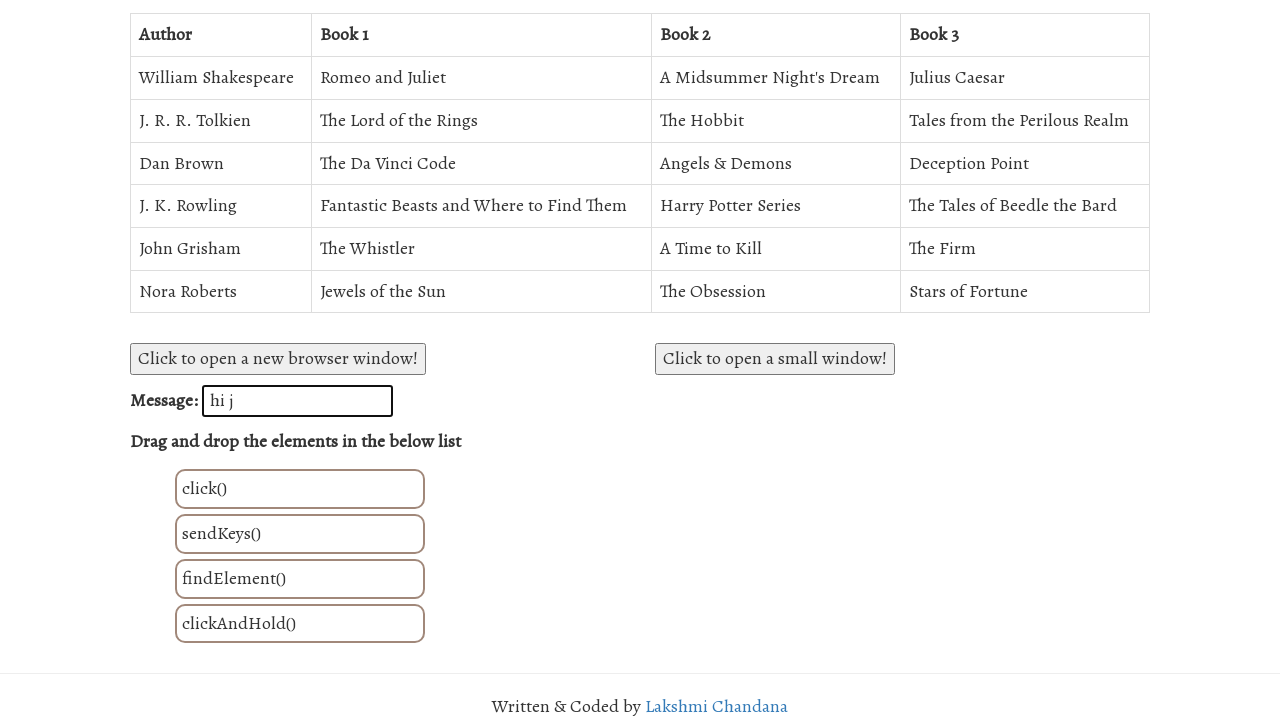

Pressed Shift+a to type uppercase 'A' on #enterText
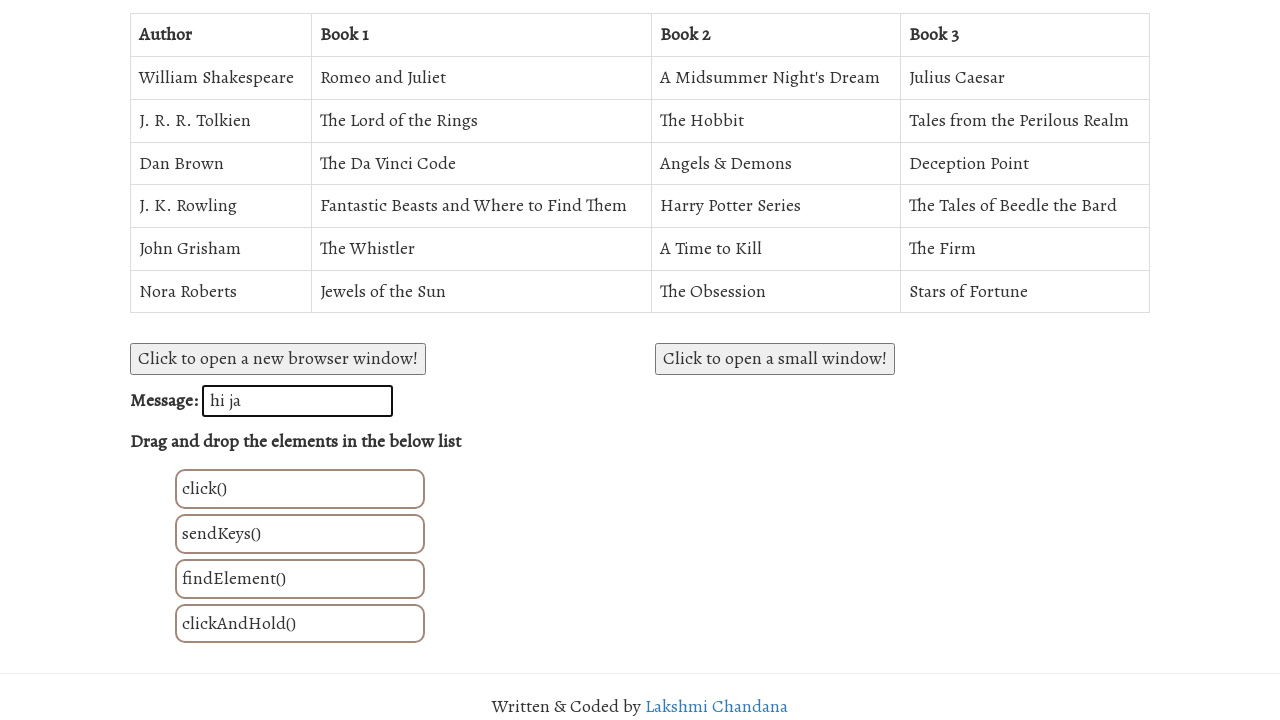

Pressed Shift+y to type uppercase 'Y' on #enterText
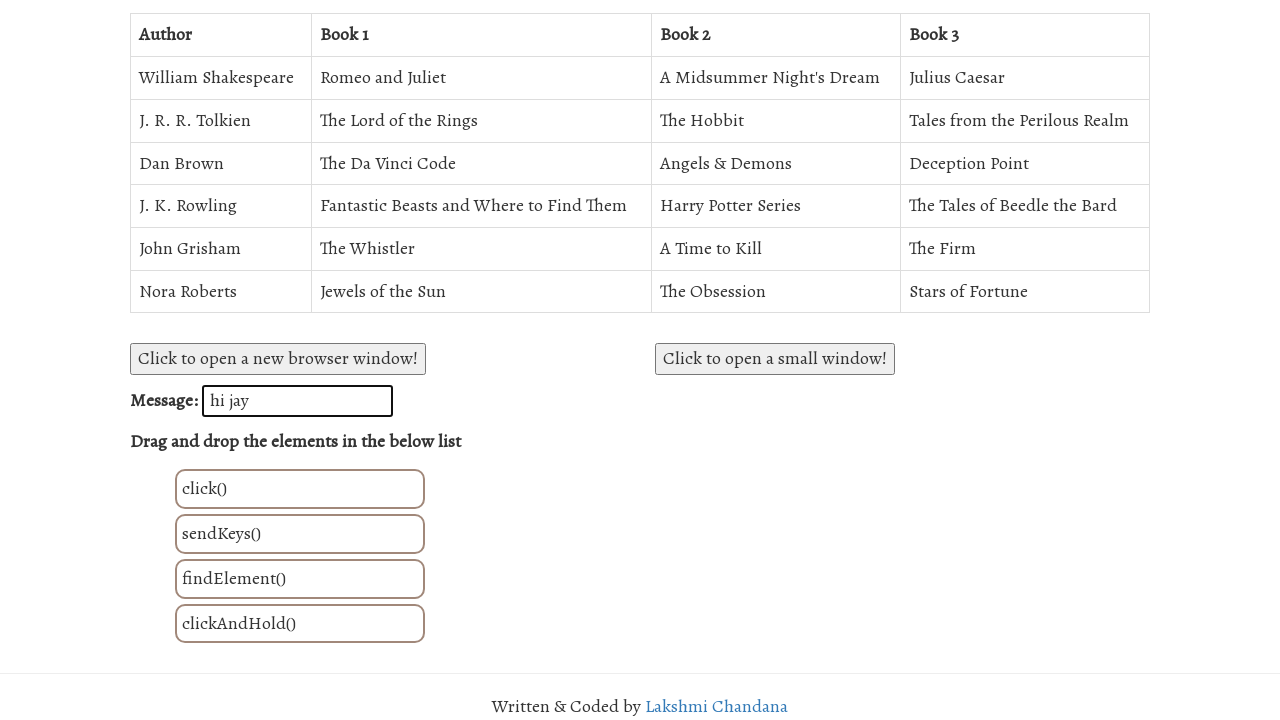

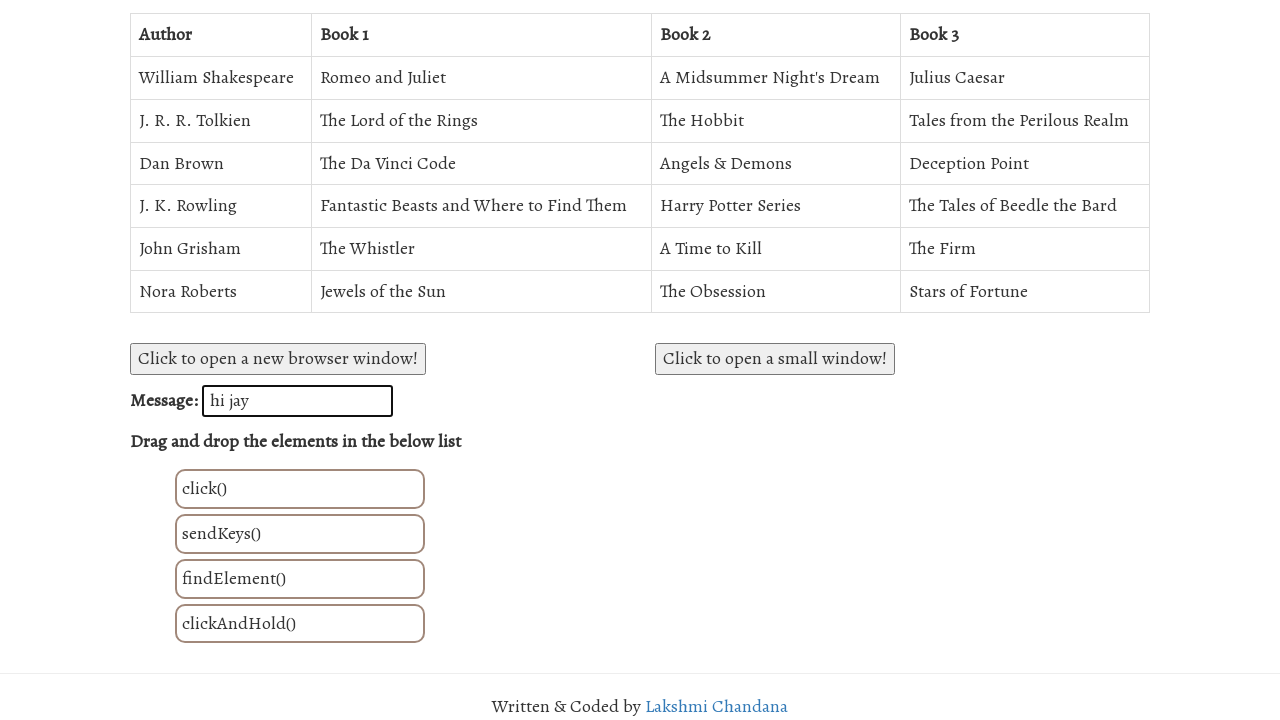